Tests alert handling functionality by navigating to an alerts demo page, triggering a confirmation alert, dismissing it, and verifying the result text

Starting URL: https://demo.automationtesting.in/Alerts.html

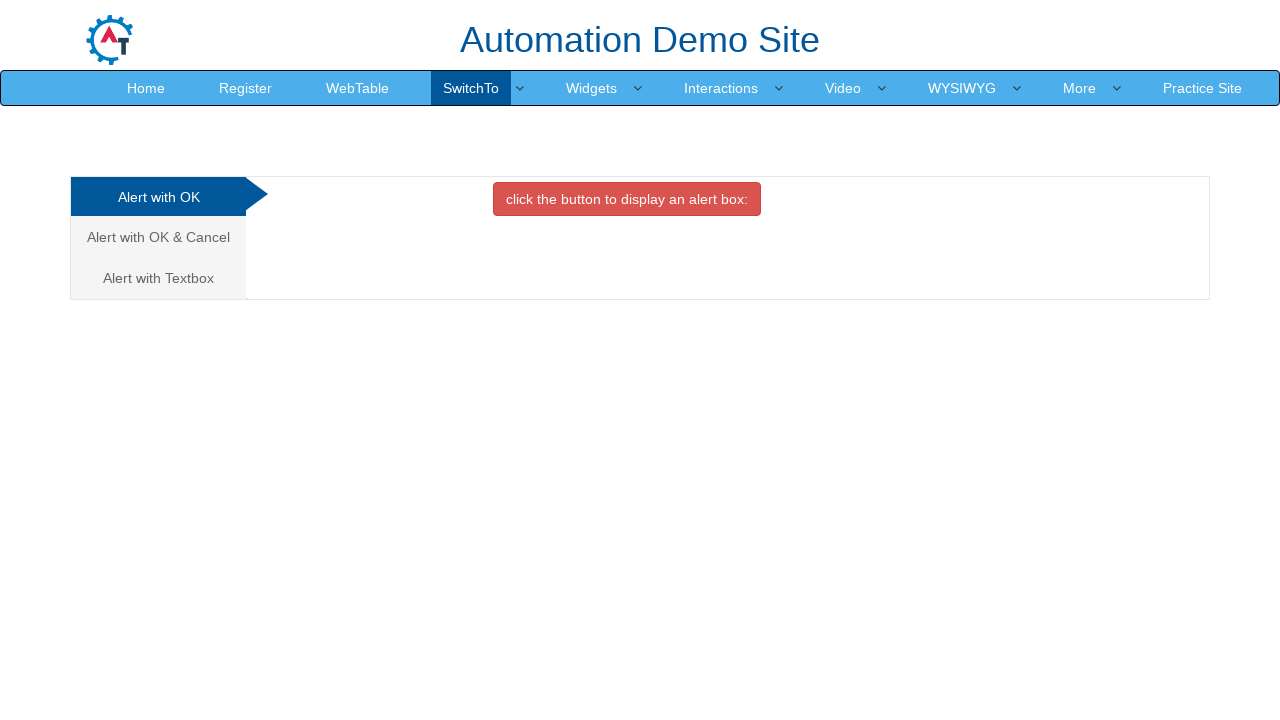

Clicked on the second alert type tab (Alert with OK & Cancel) at (158, 237) on (//a[@class='analystic'])[2]
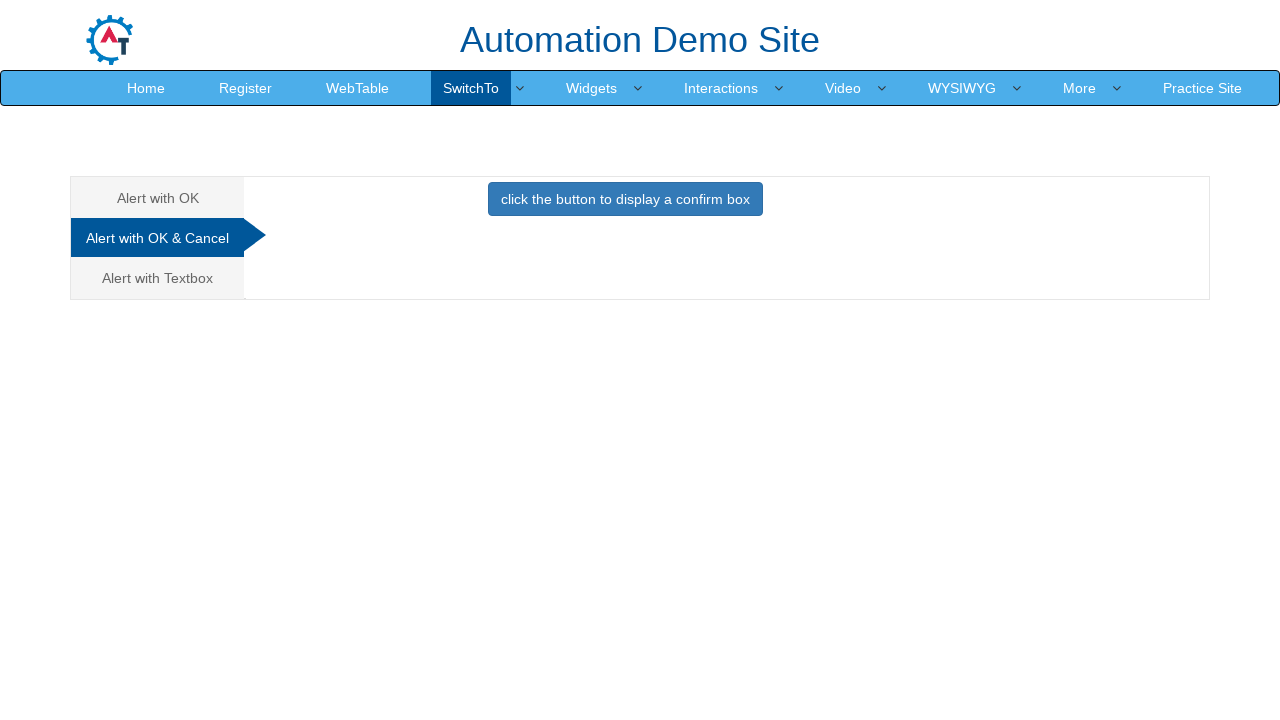

Waited for the section to load
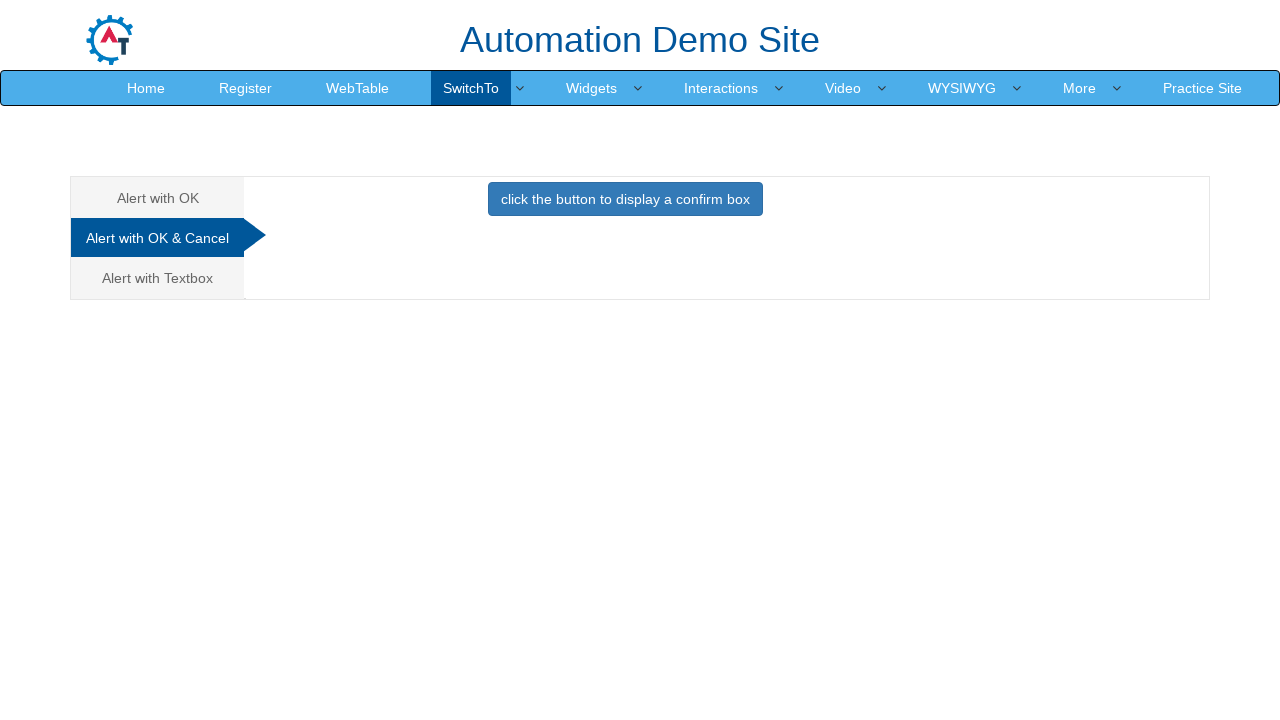

Clicked the button to trigger the confirmation alert at (625, 199) on xpath=//button[@class='btn btn-primary']
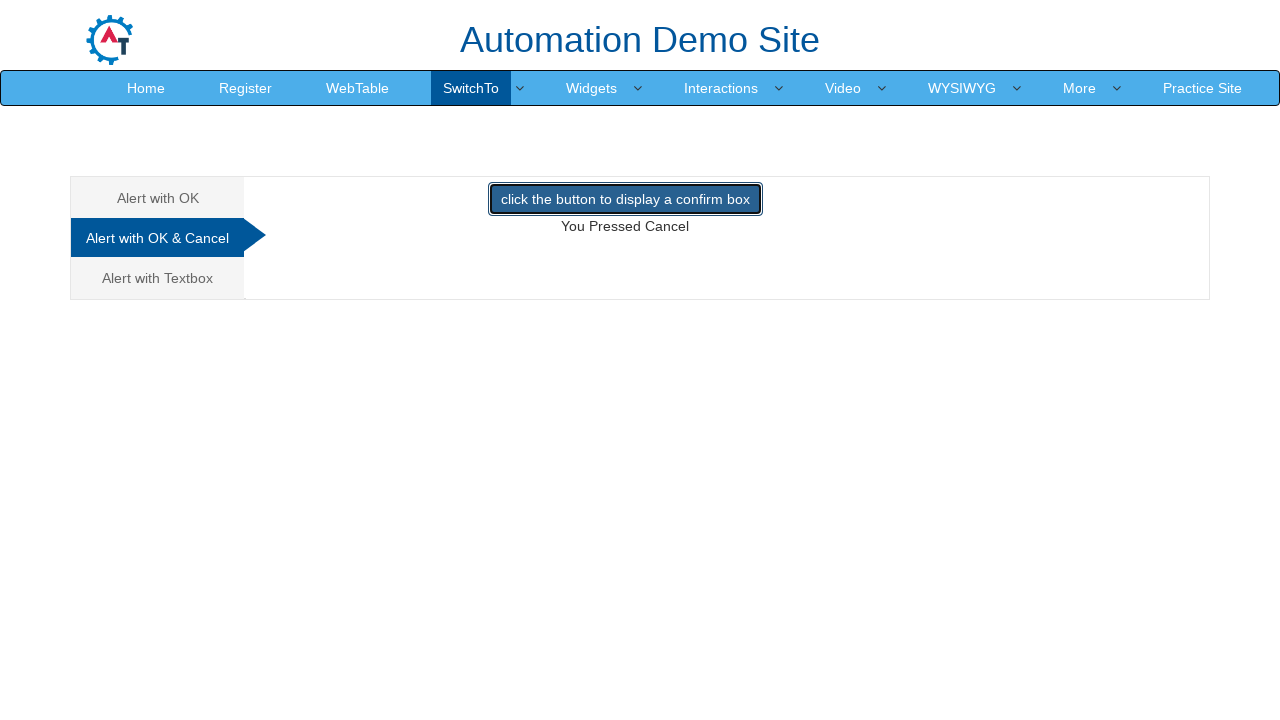

Set up dialog handler to dismiss the confirmation alert
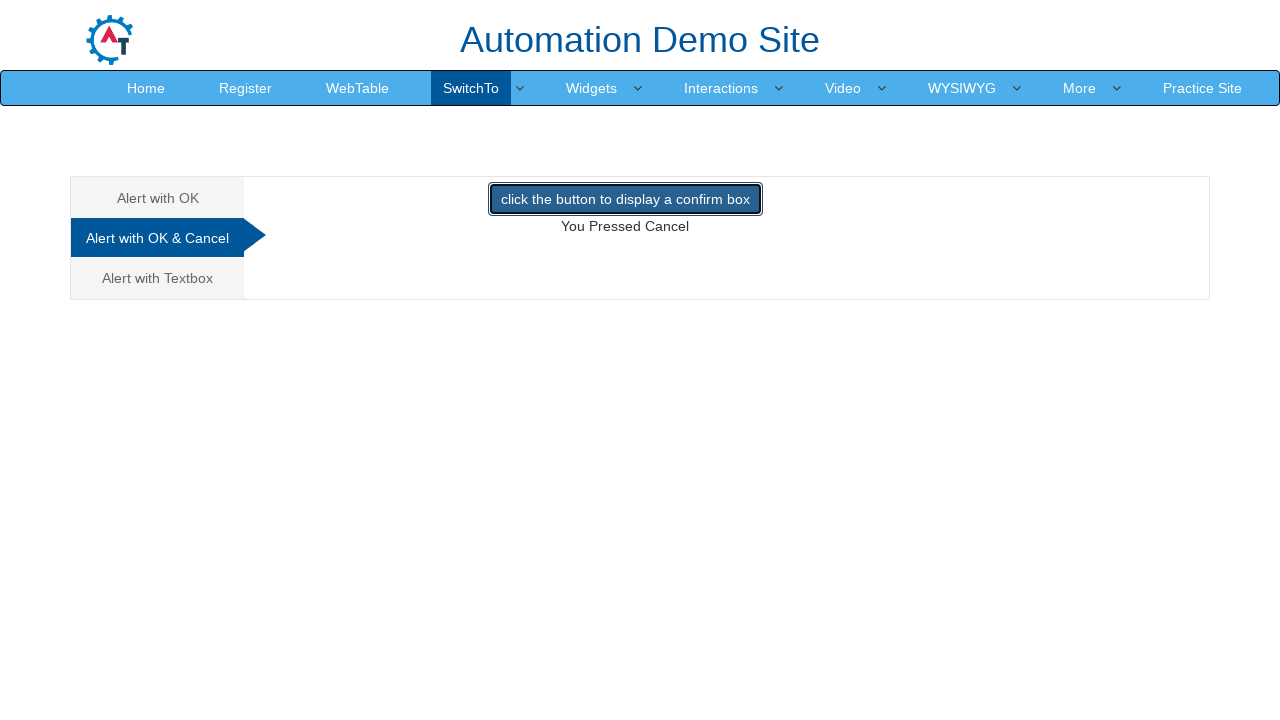

Result text appeared after dismissing the alert
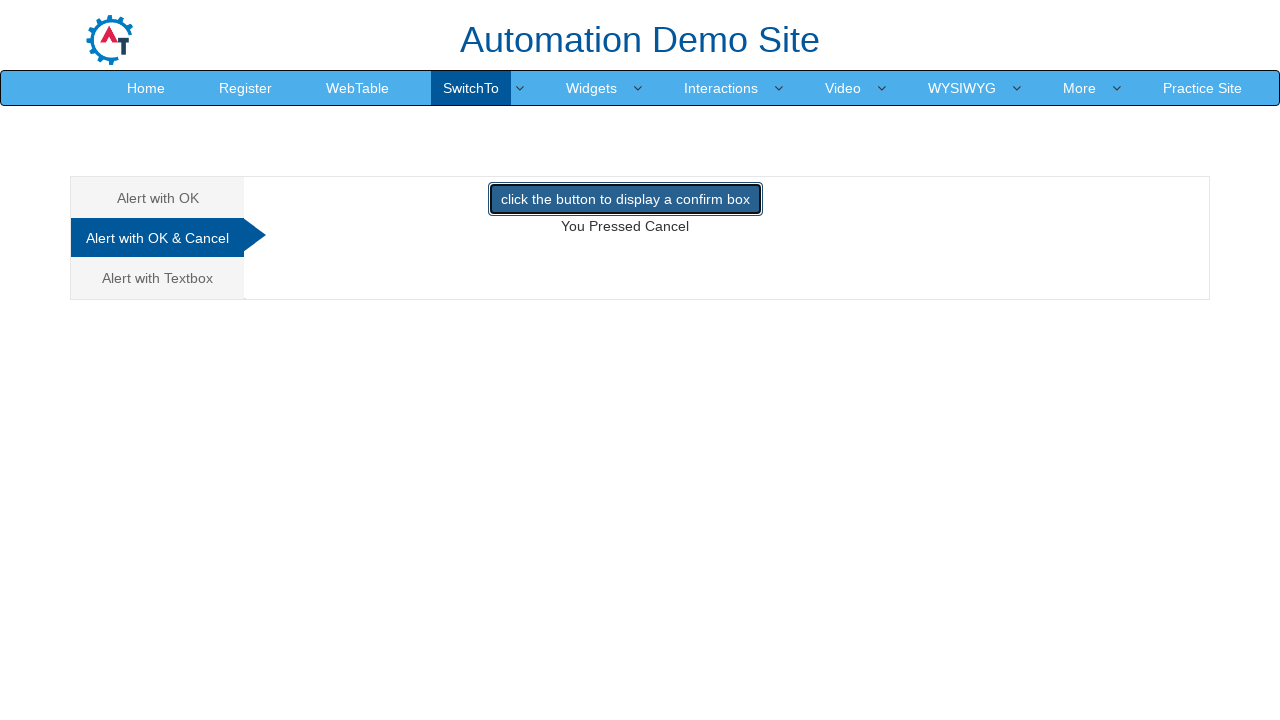

Retrieved result text: You Pressed Cancel
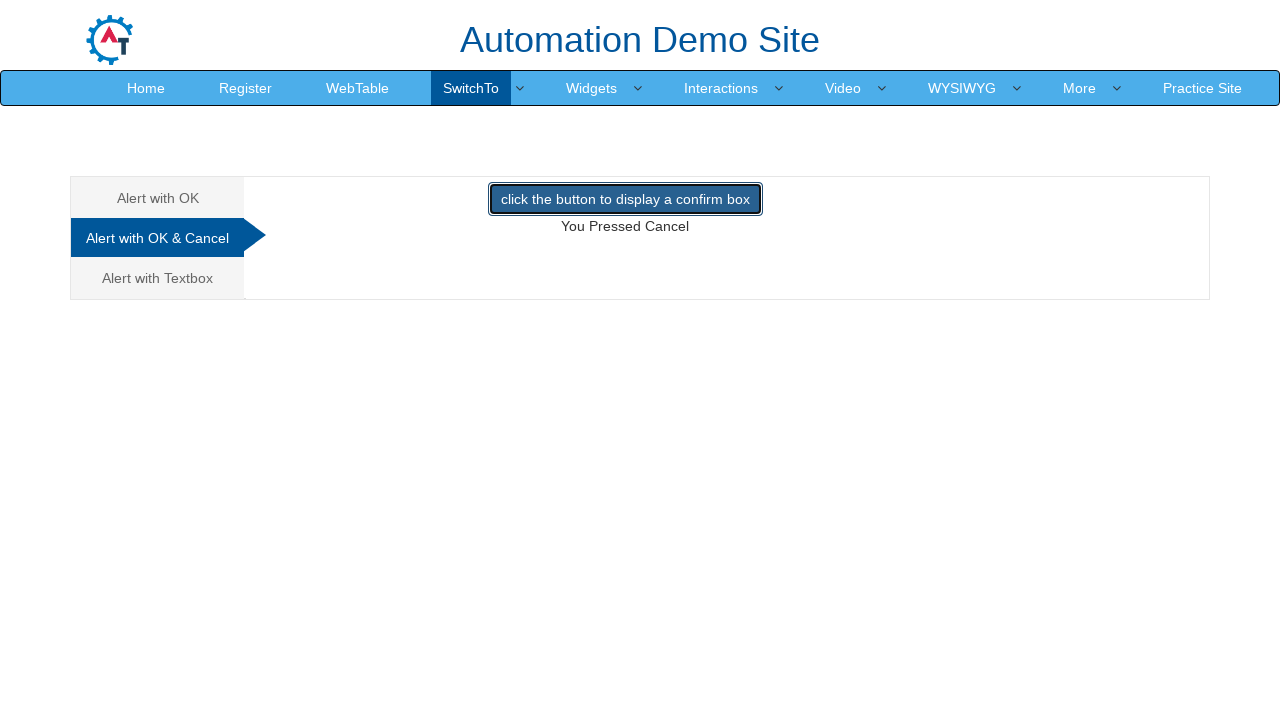

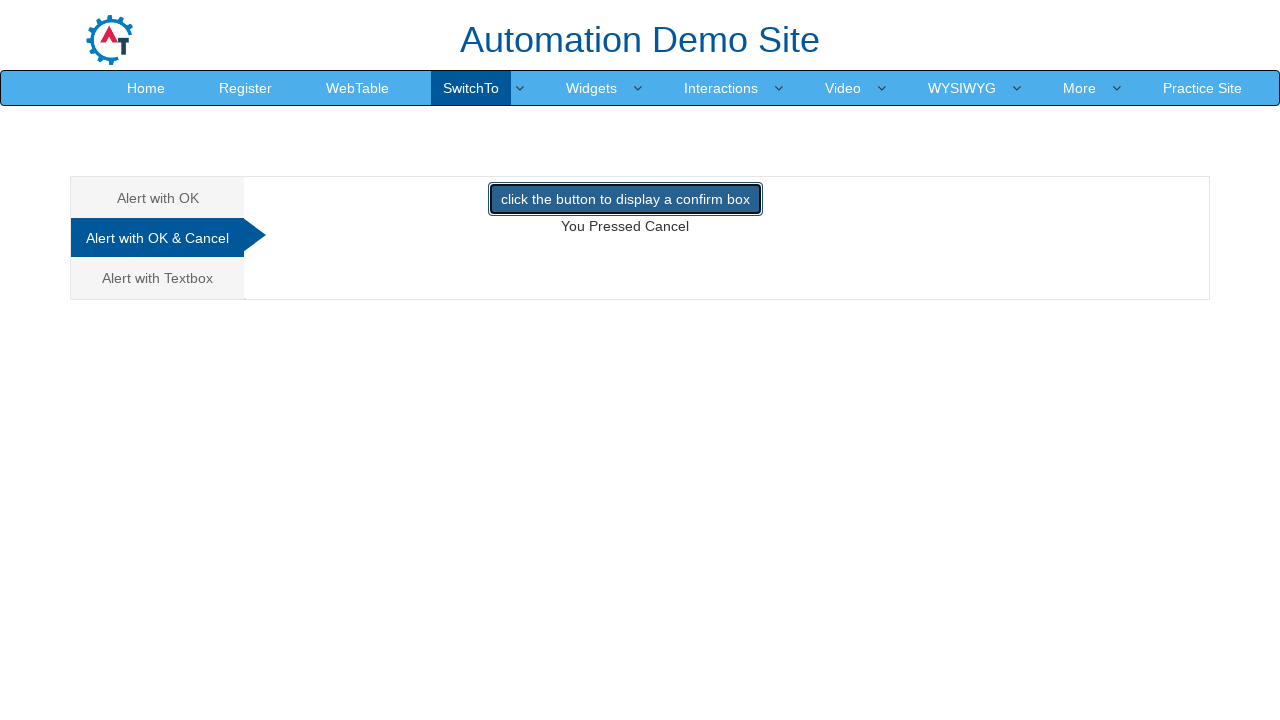